Tests the Entry Ad functionality by clicking the Entry Ad link, closing the modal popup, and then interacting with the "click here" link

Starting URL: http://the-internet.herokuapp.com/?ref=hackernoon.com

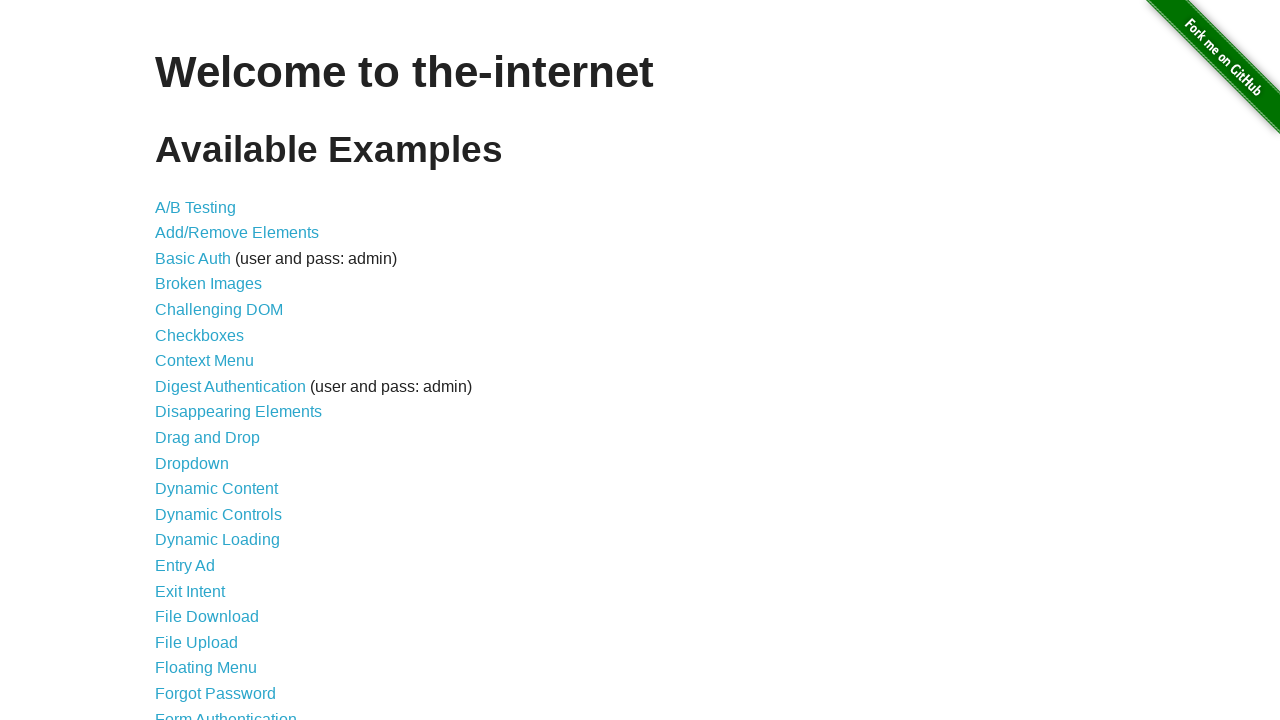

Clicked the Entry Ad link at (185, 566) on text=Entry Ad
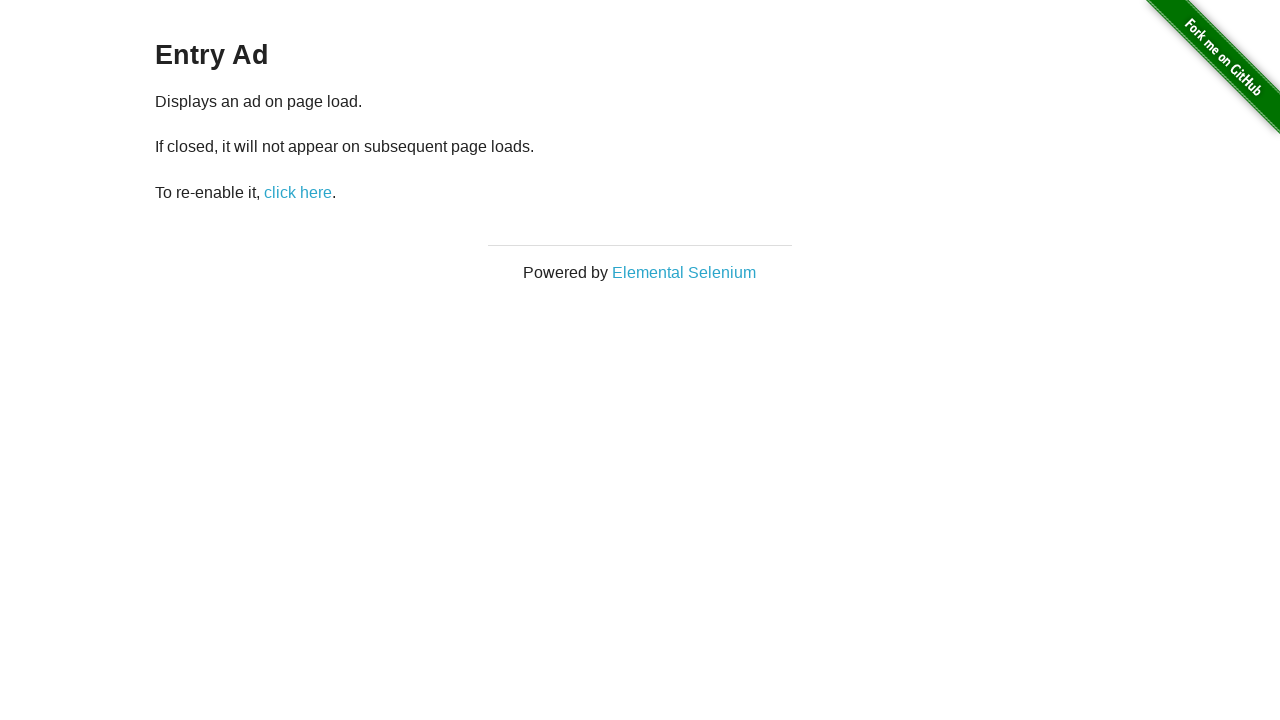

Entry Ad modal popup appeared
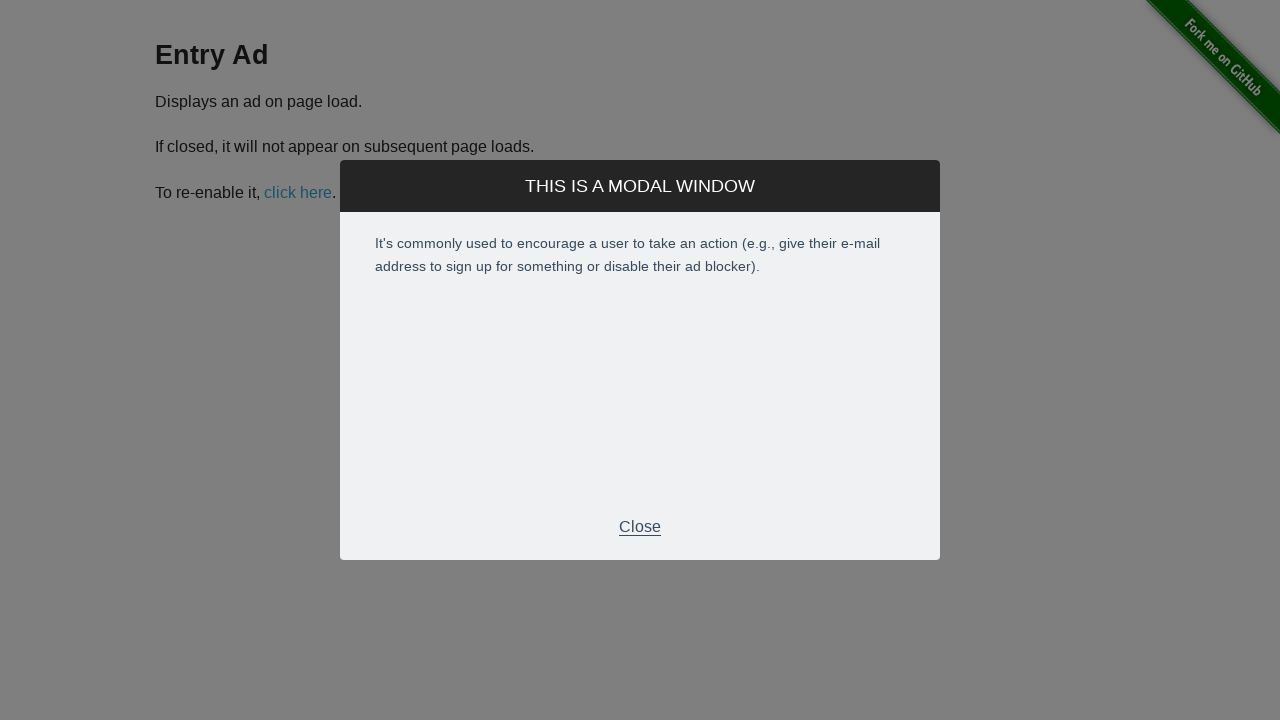

Closed the Entry Ad modal popup at (640, 527) on .modal-footer p
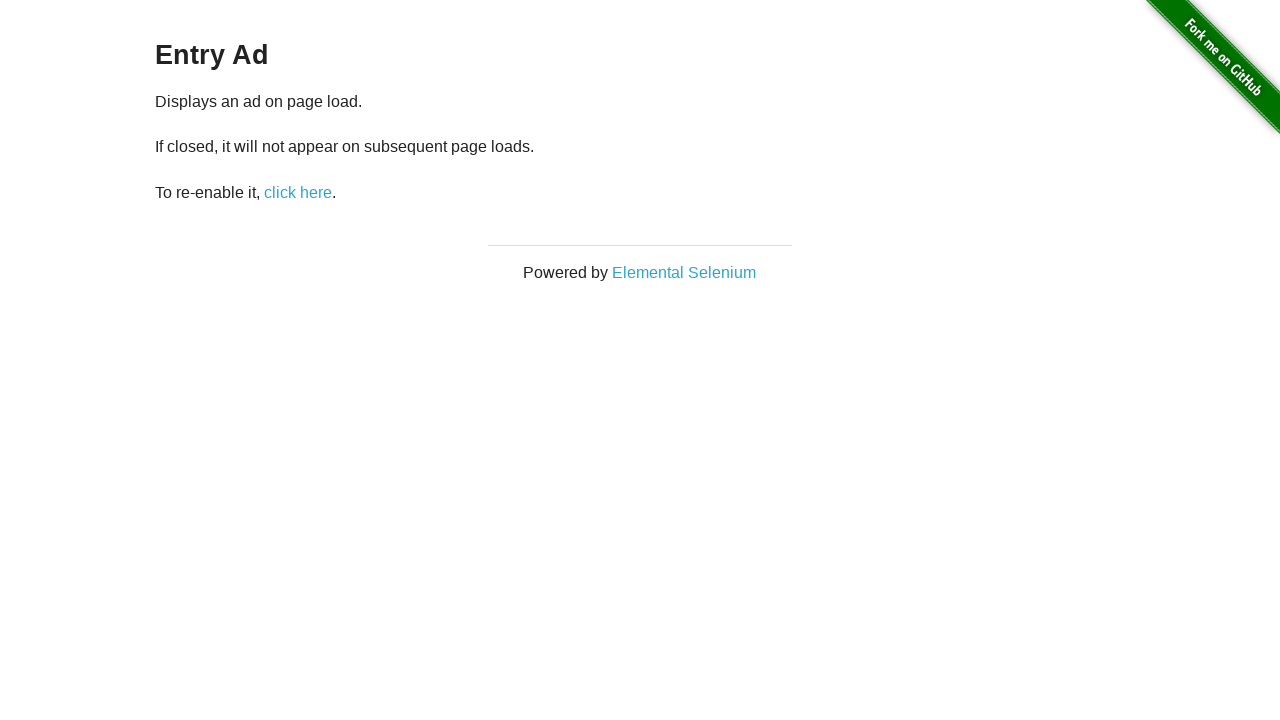

Clicked the 'click here' link at (298, 192) on text=click here
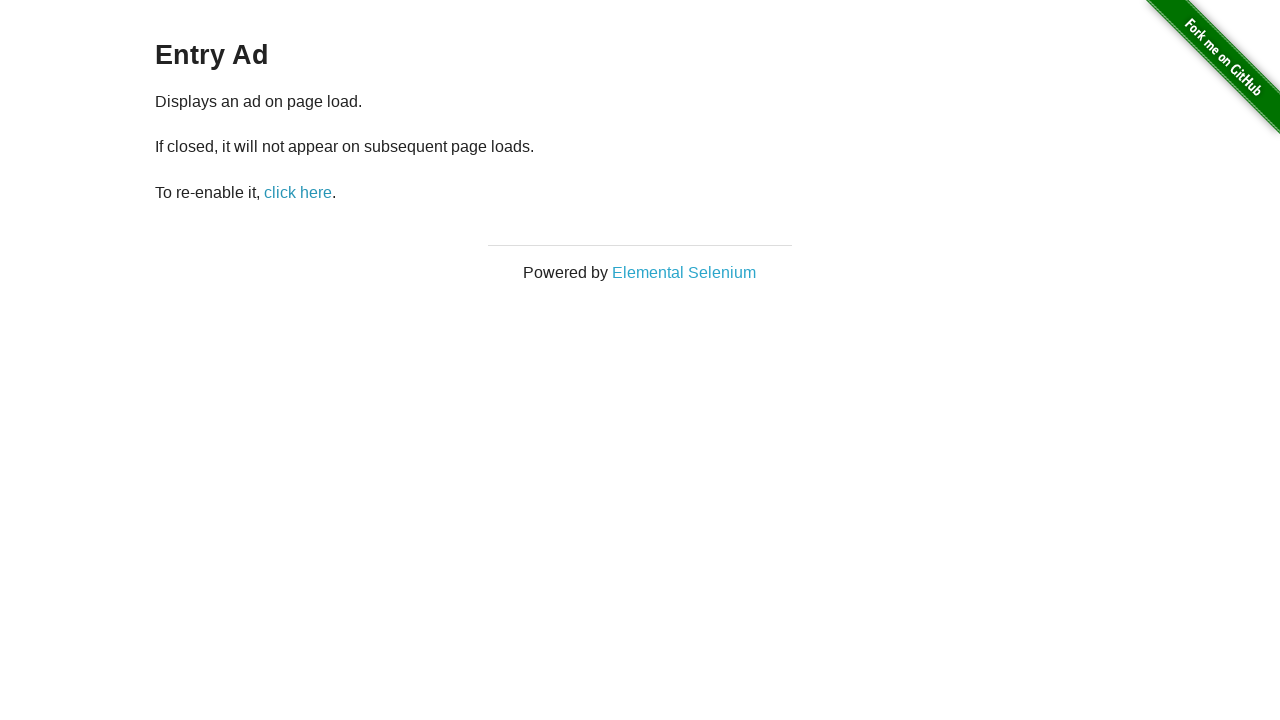

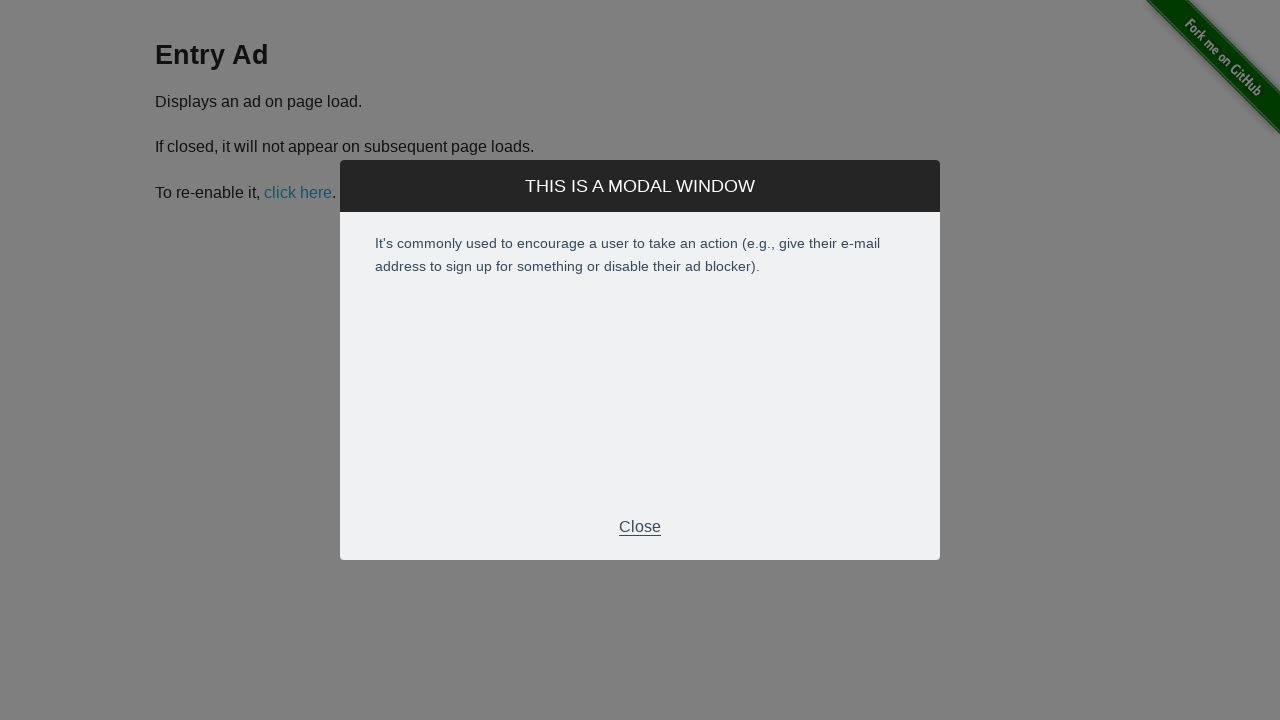